Tests dynamic controls page by removing a checkbox, verifying it disappears with a confirmation message, then enabling a disabled text input and verifying it becomes enabled with a confirmation message.

Starting URL: http://the-internet.herokuapp.com/dynamic_controls

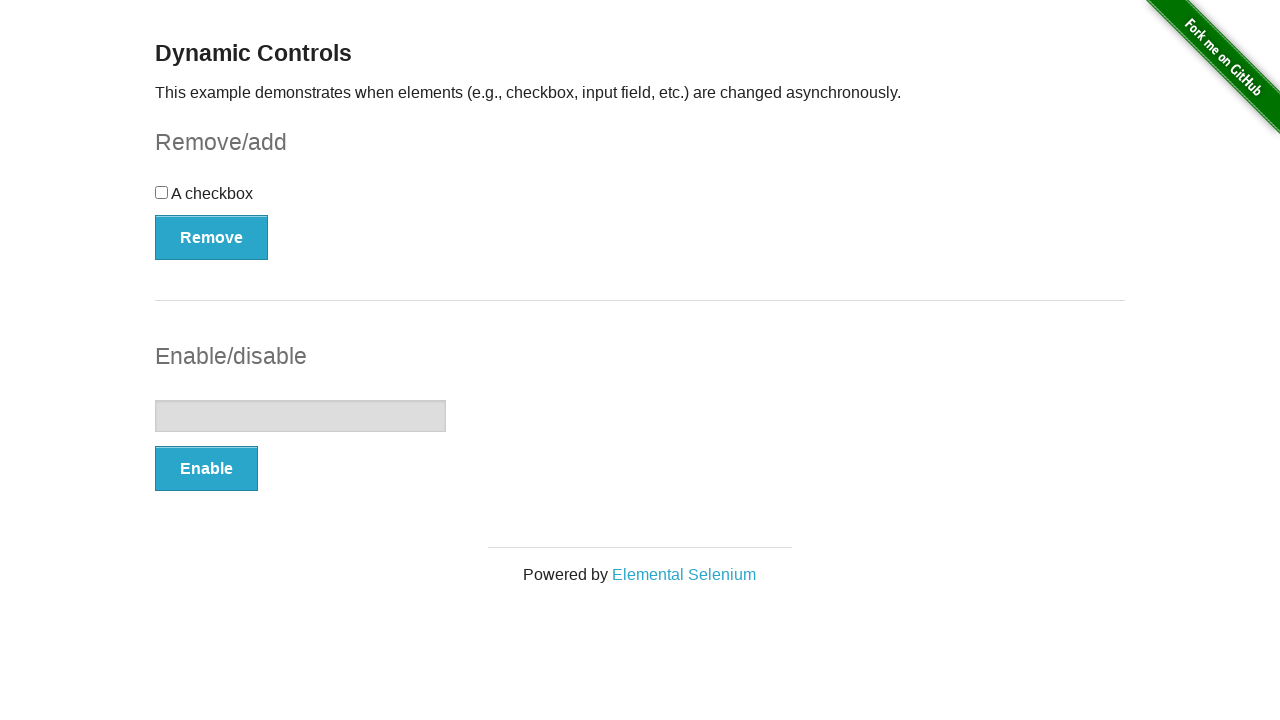

Waited for checkbox to be visible
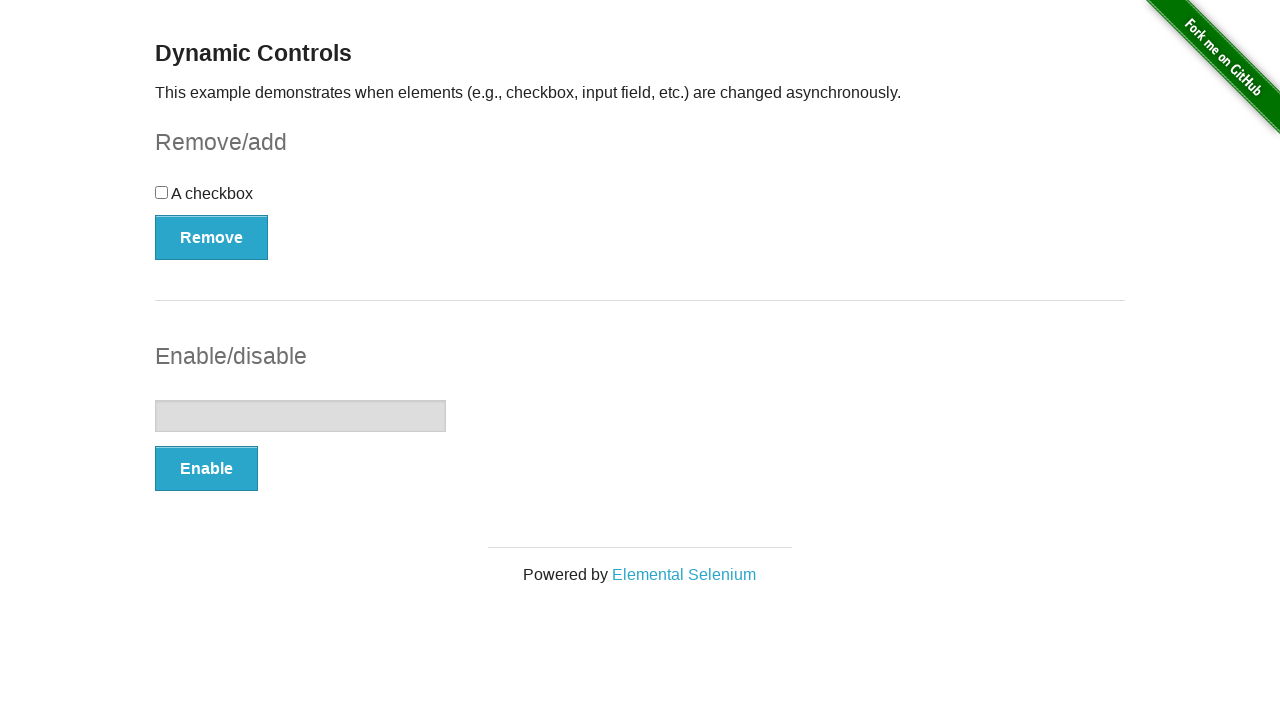

Clicked the Remove button at (212, 237) on xpath=//*[text() = 'Remove']
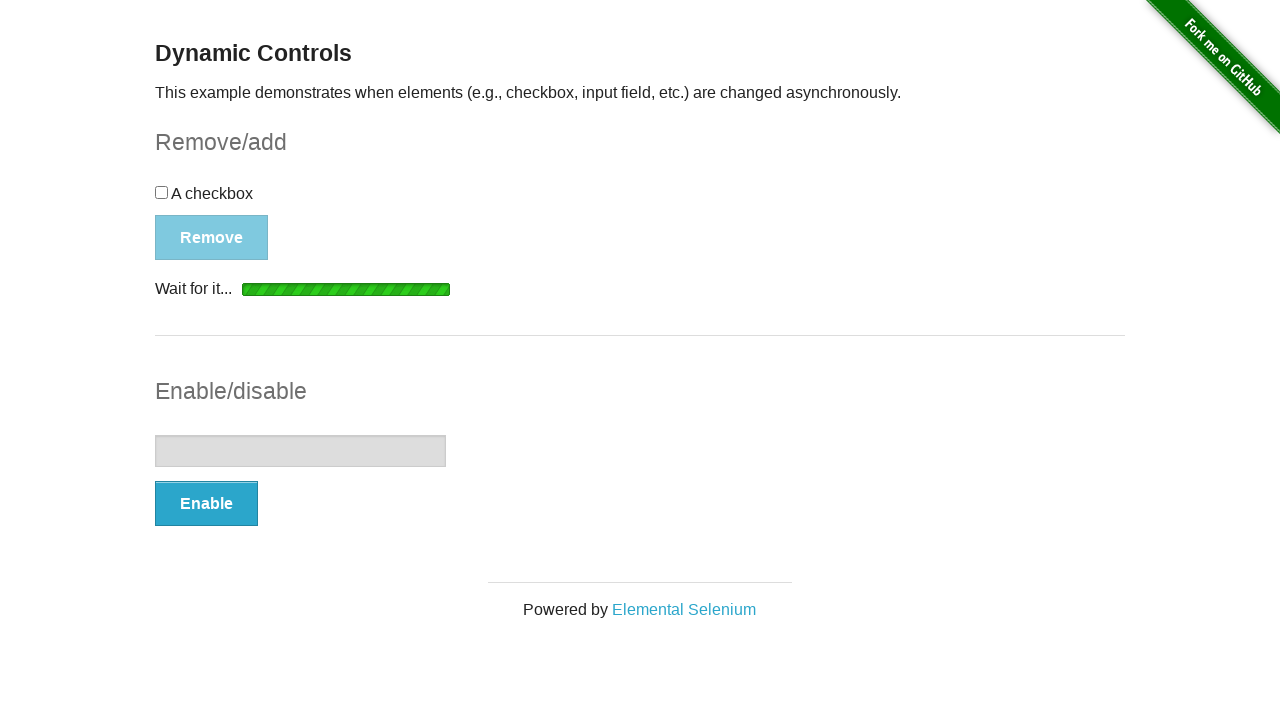

Waited for confirmation message to appear
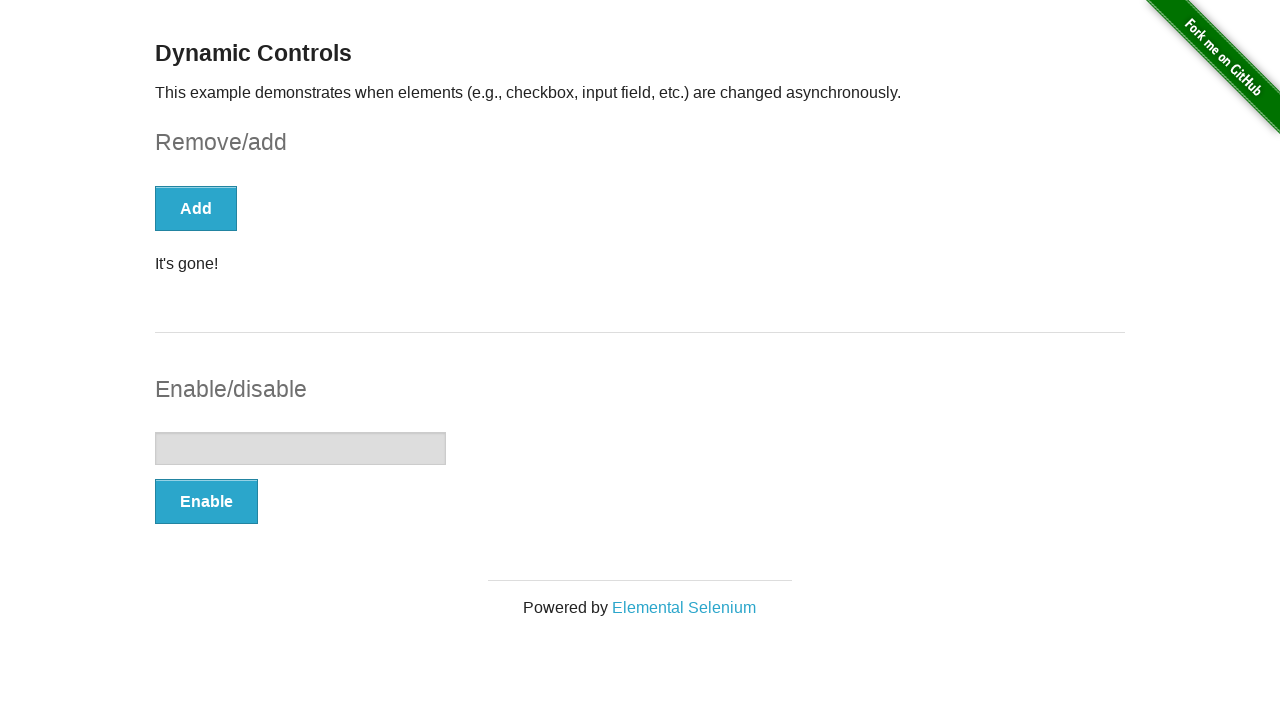

Verified 'It's gone!' message displays
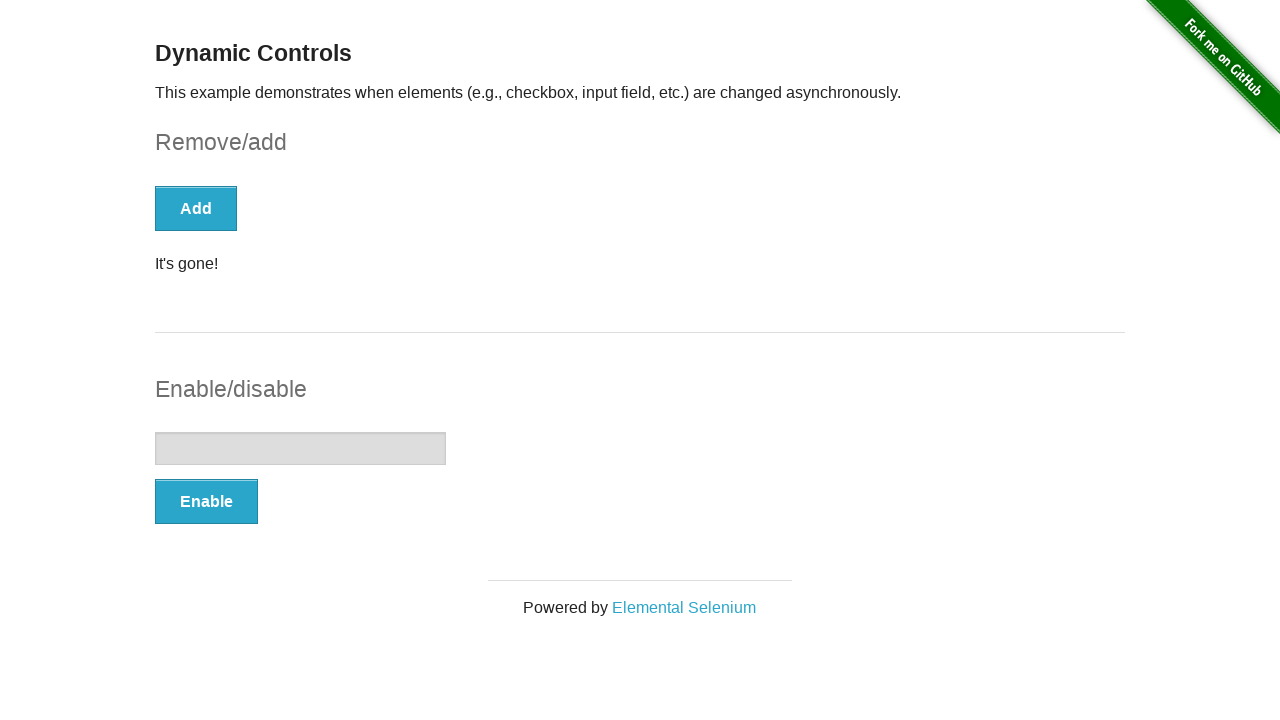

Verified checkbox is no longer visible
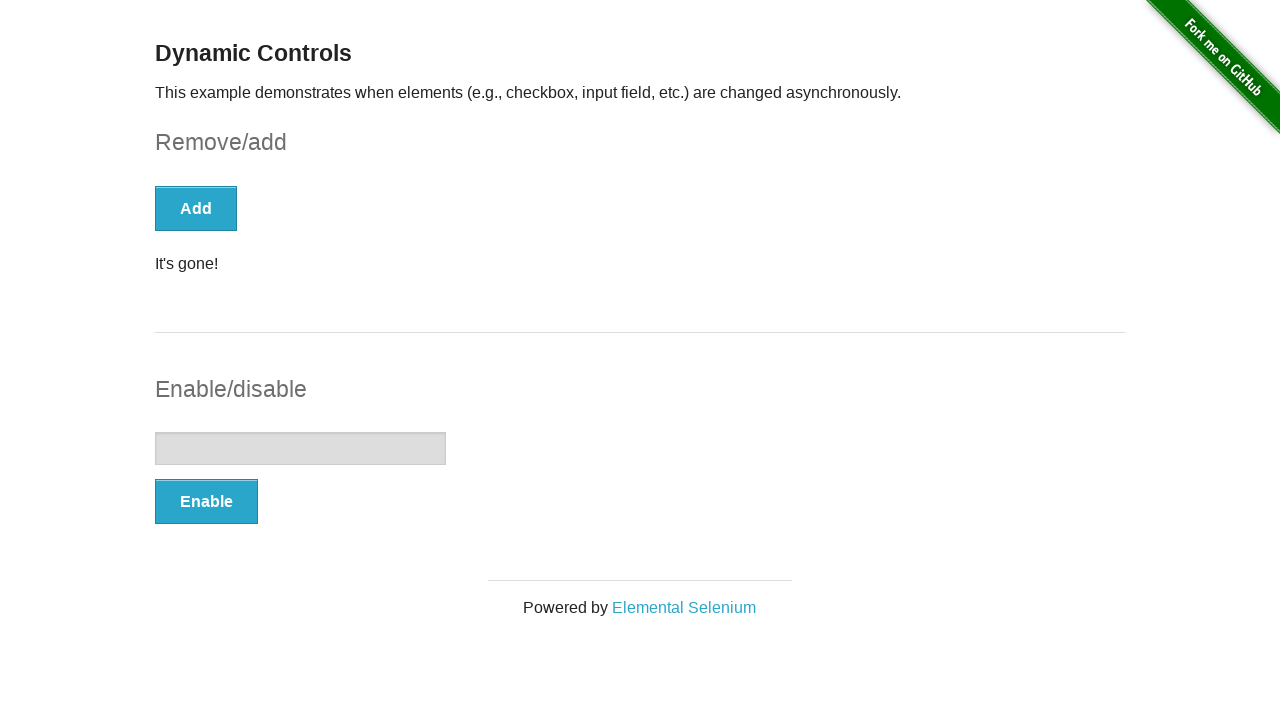

Verified text input field is disabled
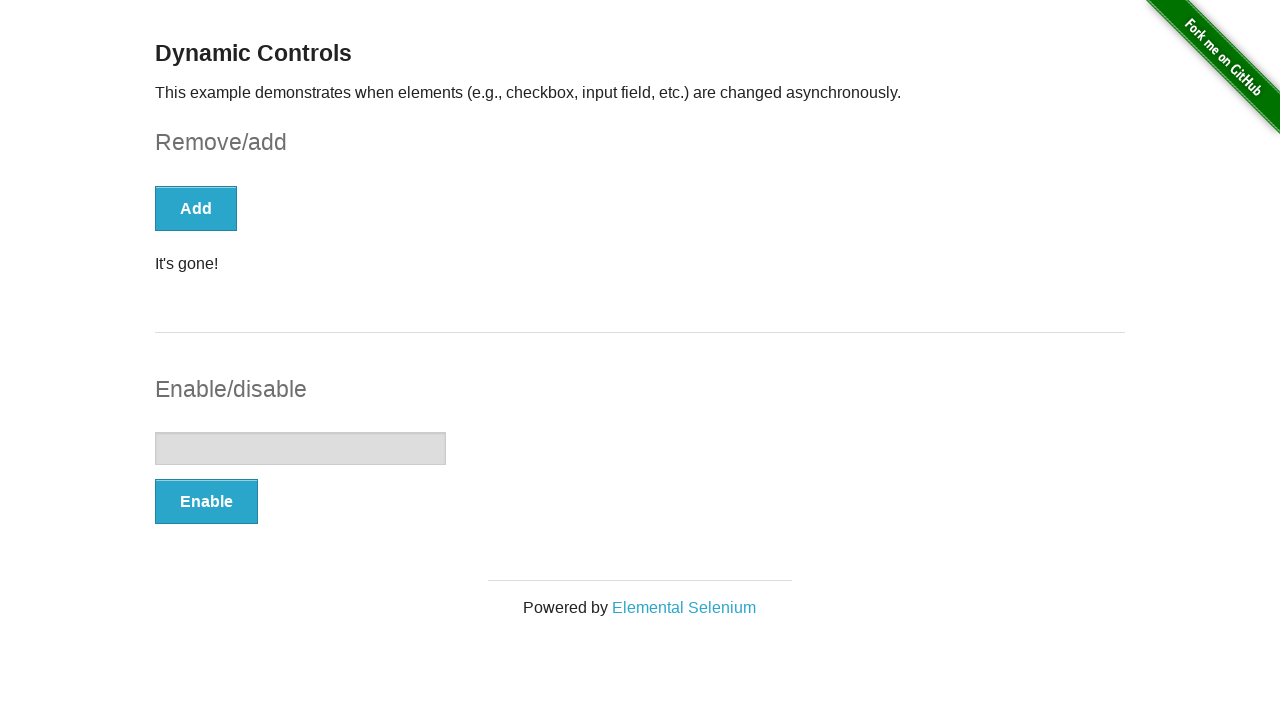

Clicked the Enable button at (206, 501) on xpath=//*[text() = 'Enable']
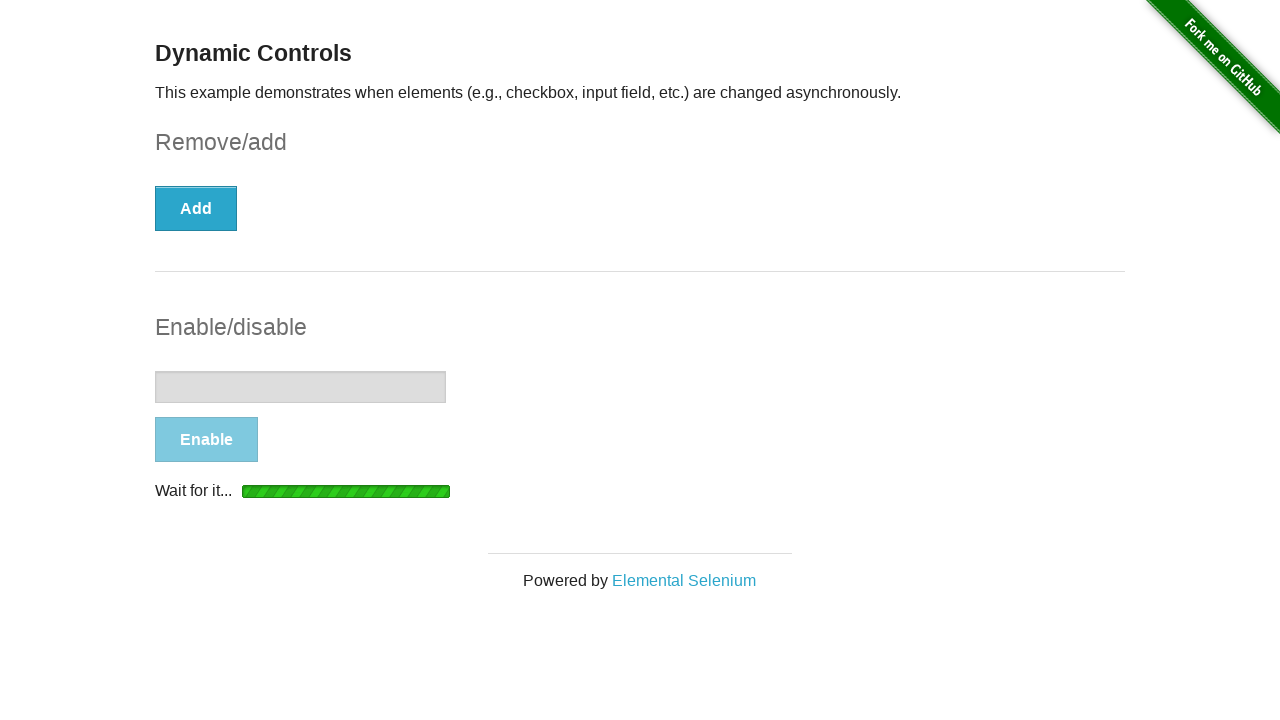

Waited for enable confirmation message
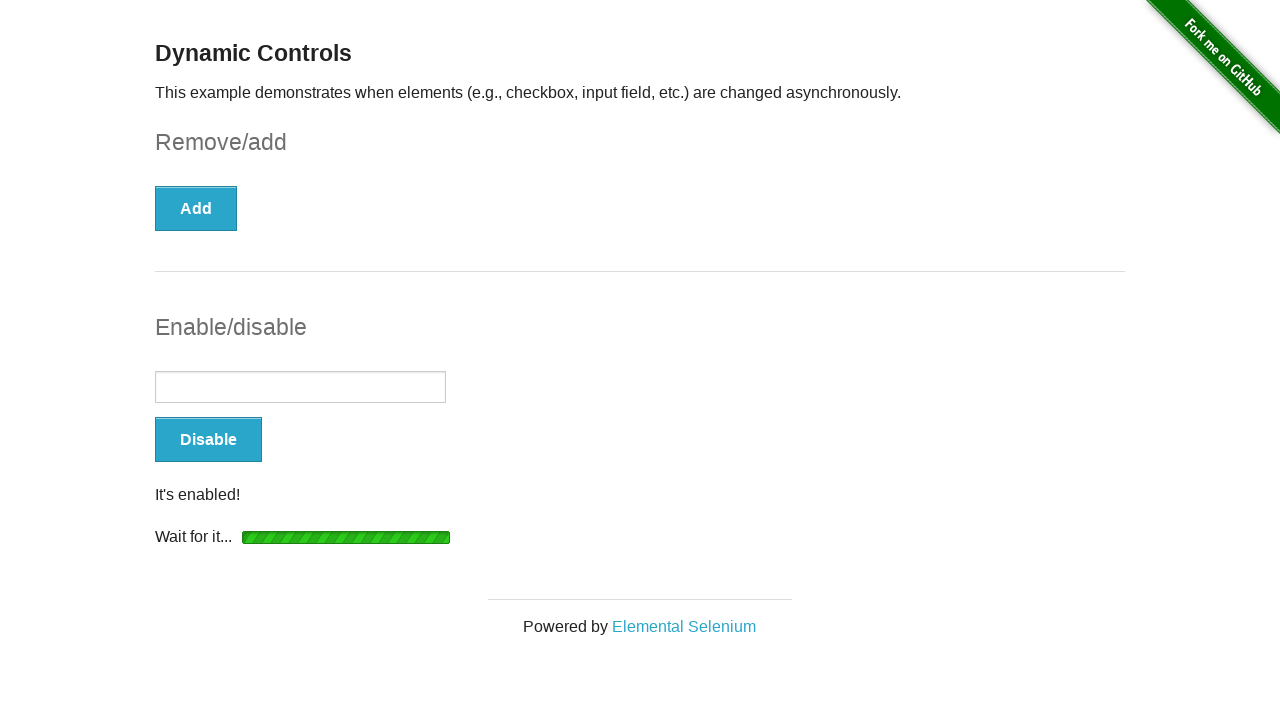

Verified 'It's enabled!' message displays
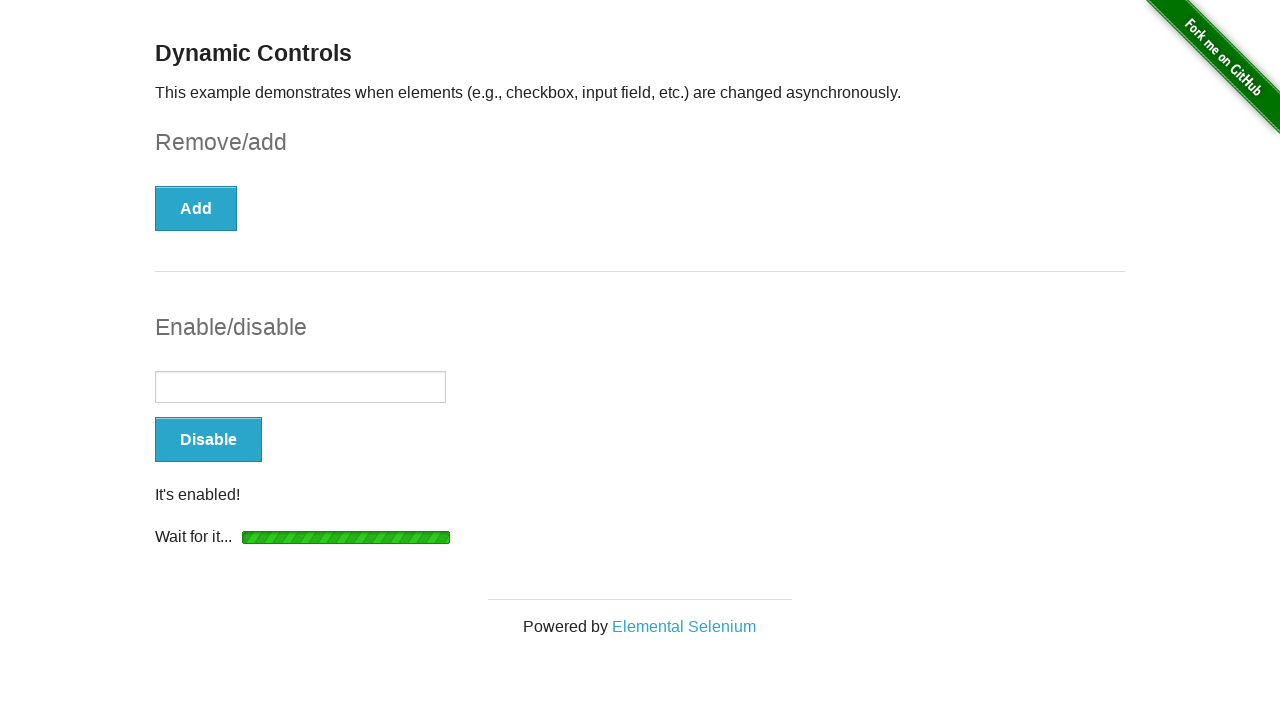

Waited for text input to become enabled
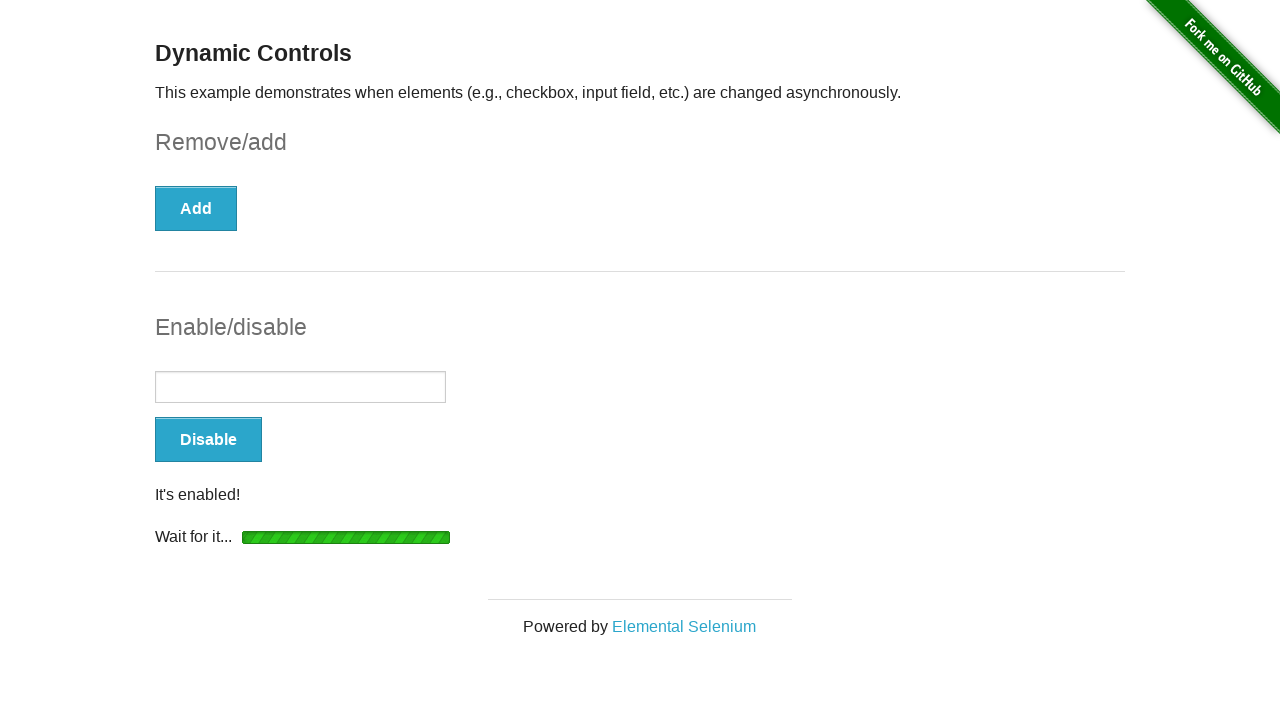

Verified text input field is now enabled
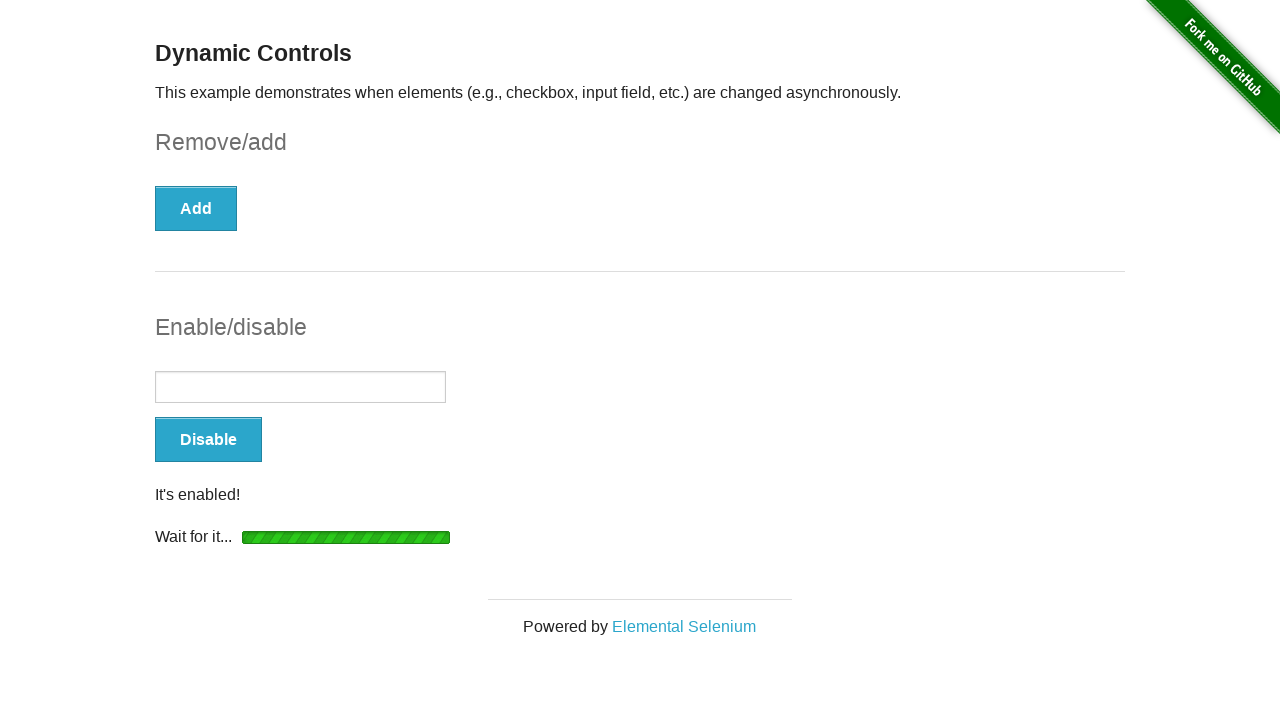

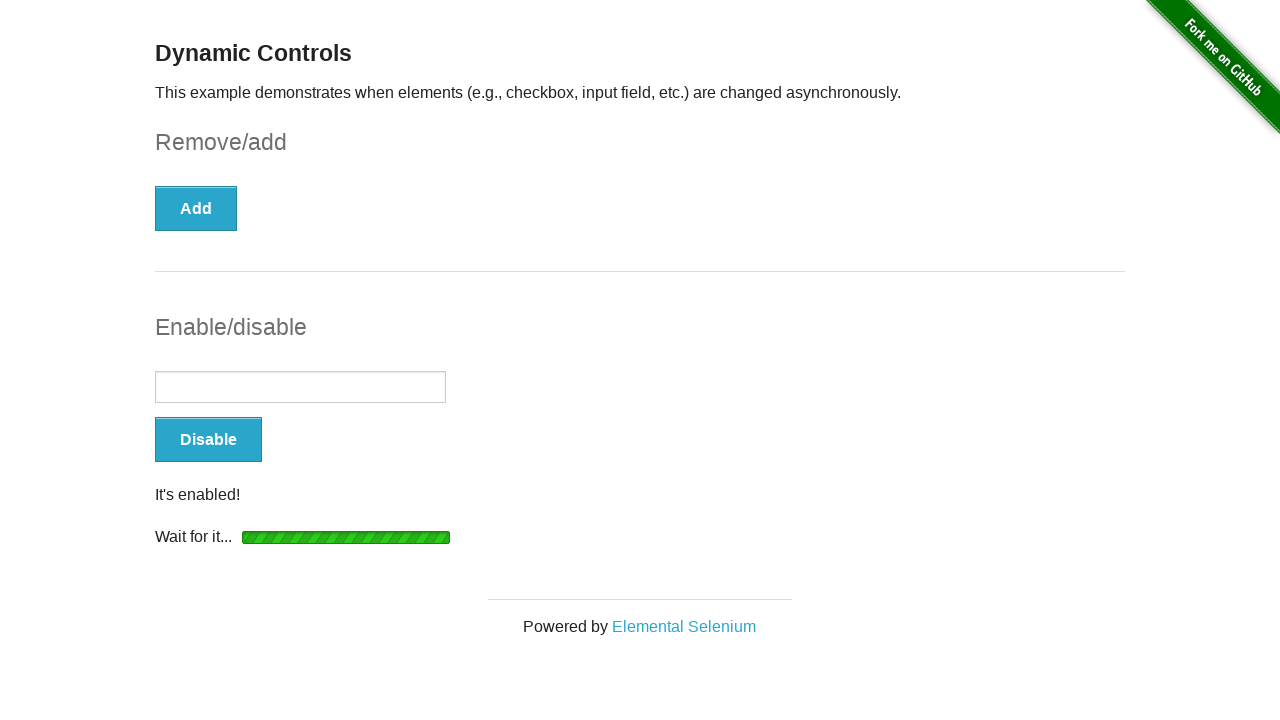